Tests editing a todo item by double-clicking and changing the text

Starting URL: https://demo.playwright.dev/todomvc

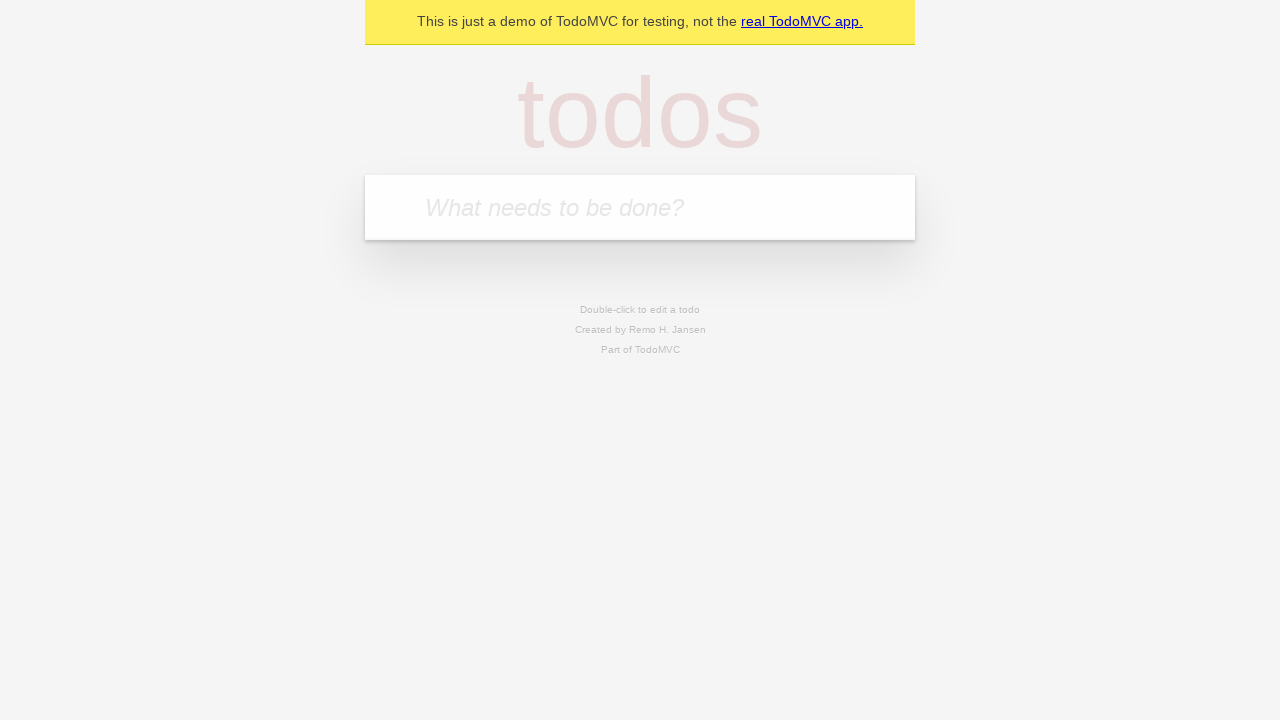

Filled first todo input with 'buy some cheese' on .new-todo
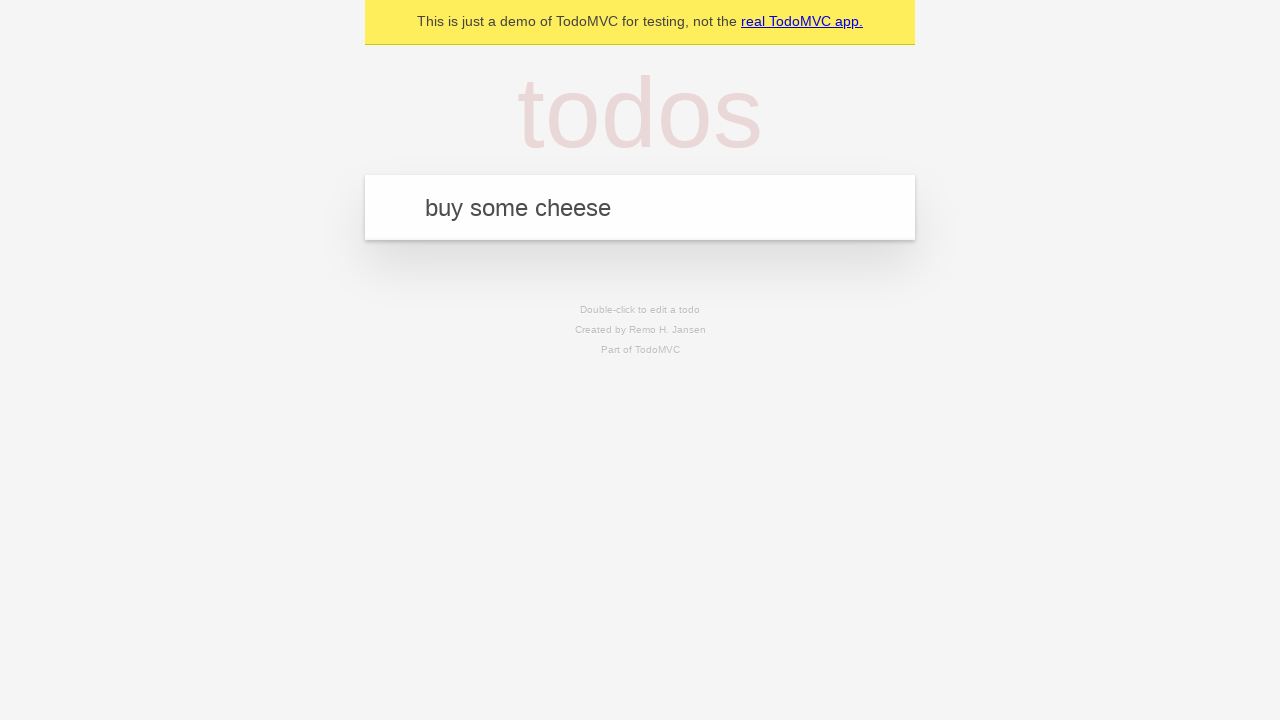

Pressed Enter to create first todo on .new-todo
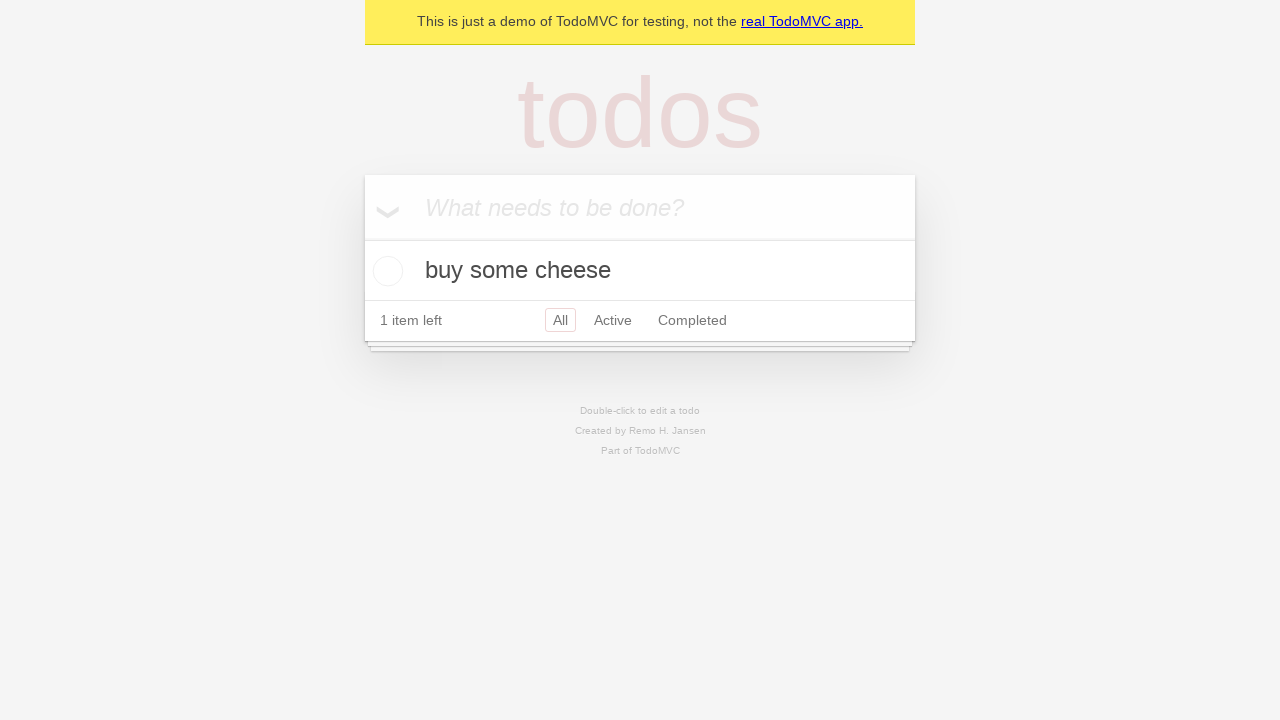

Filled second todo input with 'feed the cat' on .new-todo
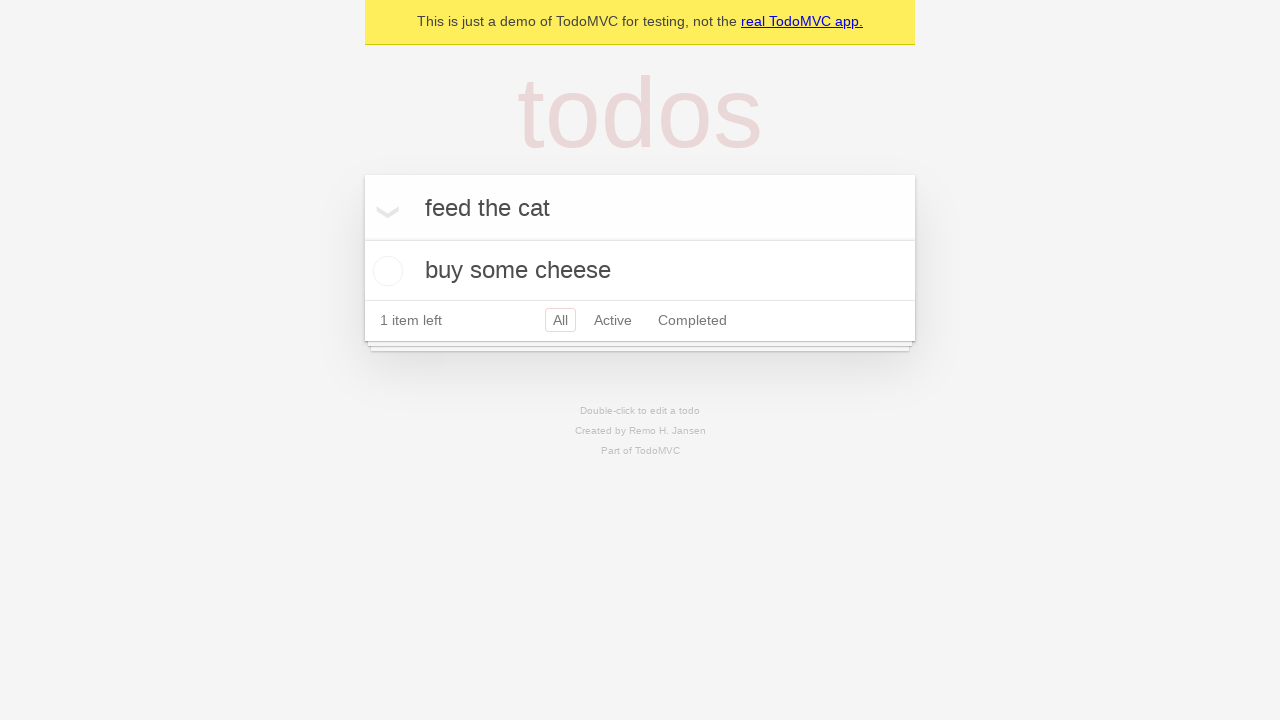

Pressed Enter to create second todo on .new-todo
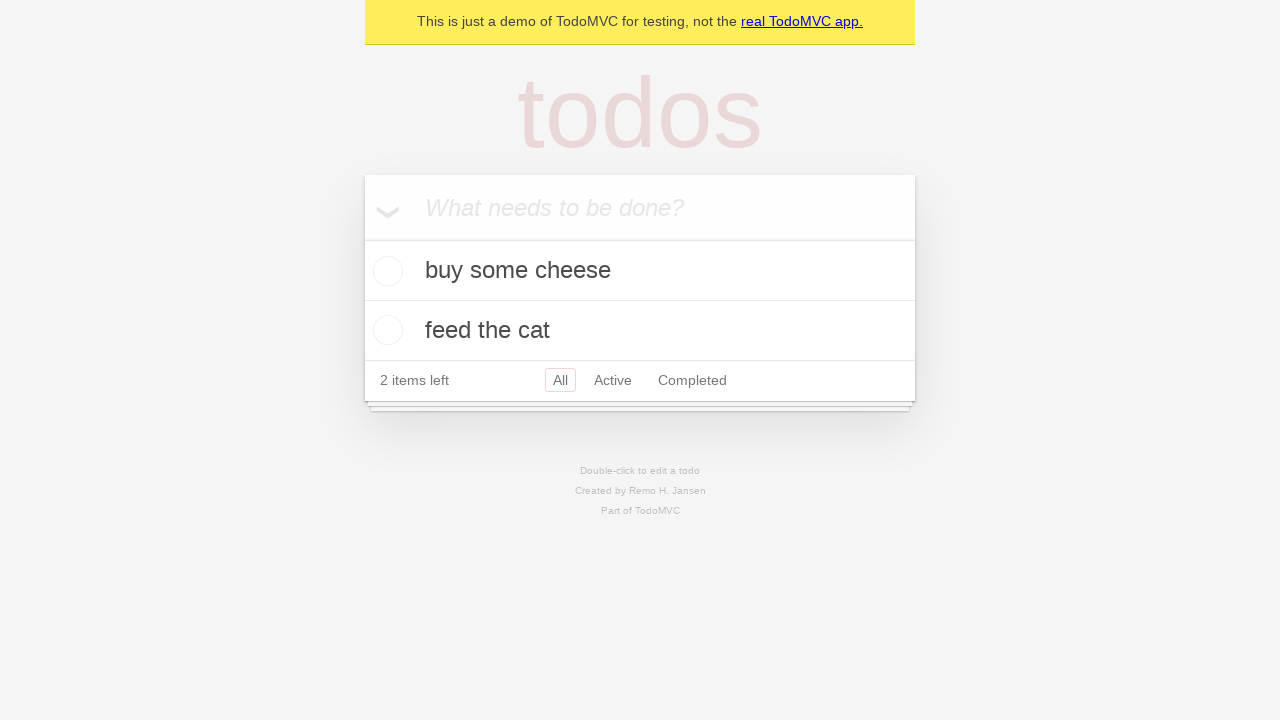

Filled third todo input with 'book a doctors appointment' on .new-todo
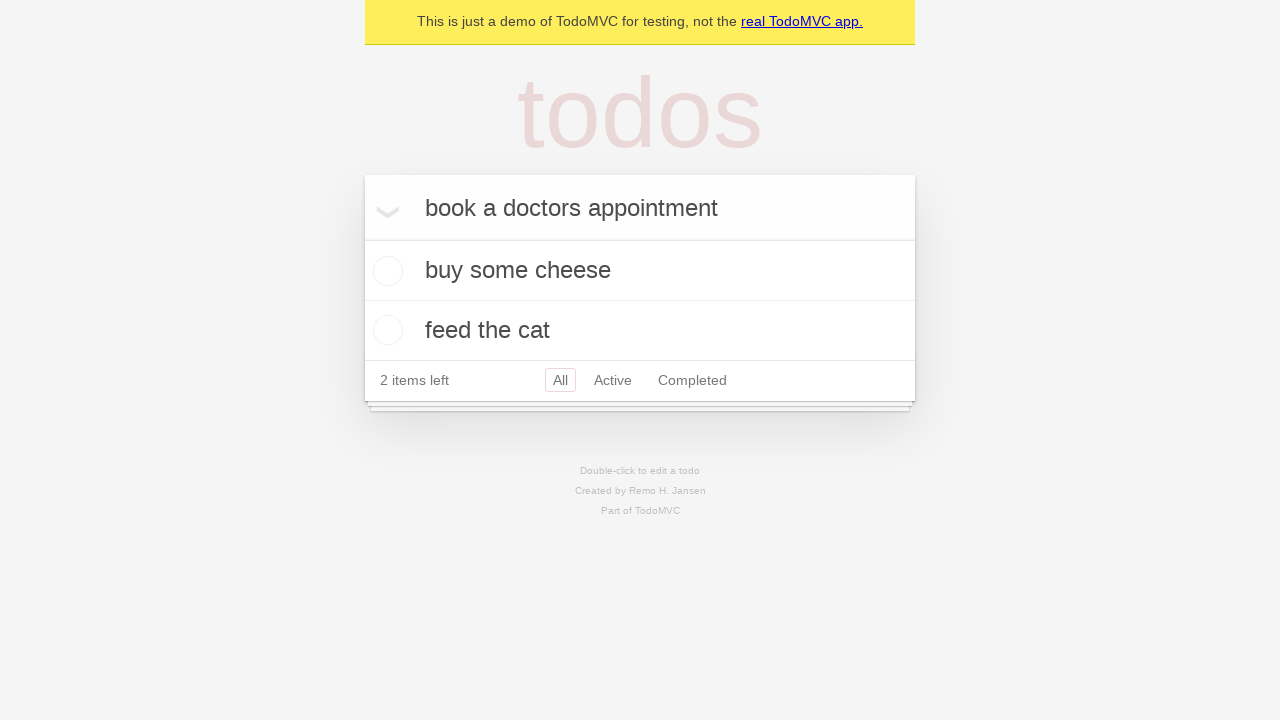

Pressed Enter to create third todo on .new-todo
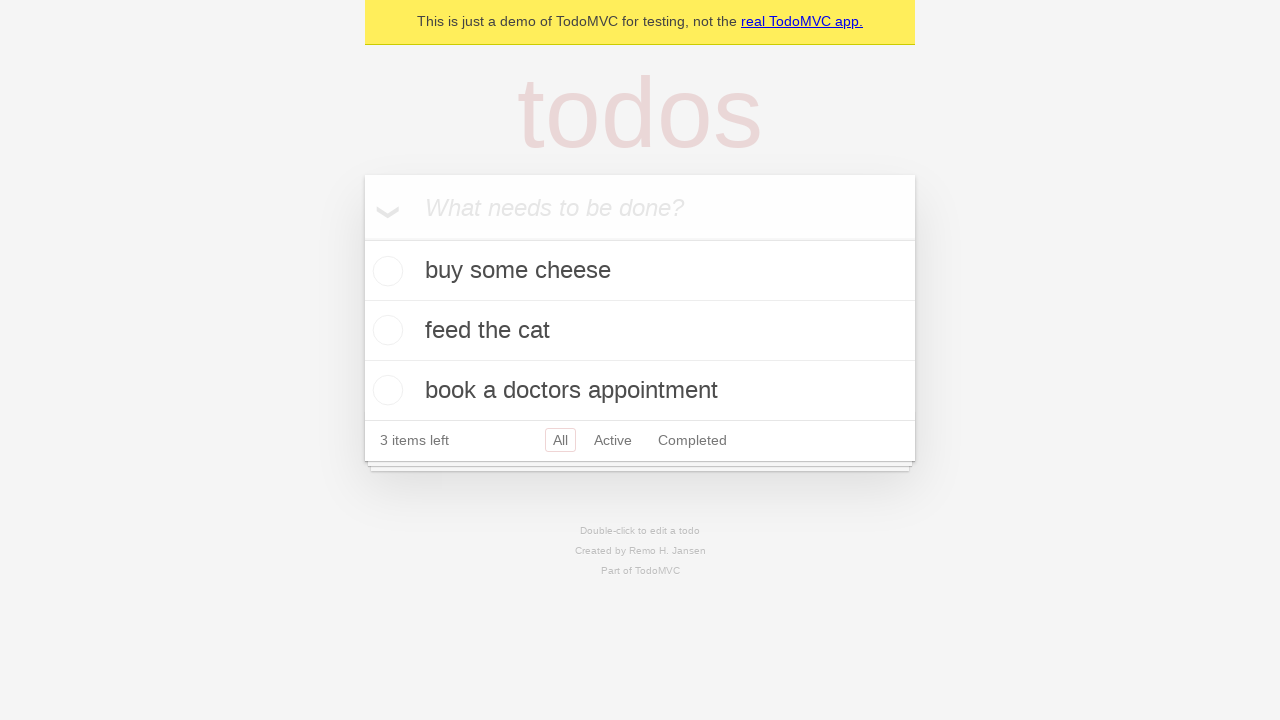

All three todos loaded
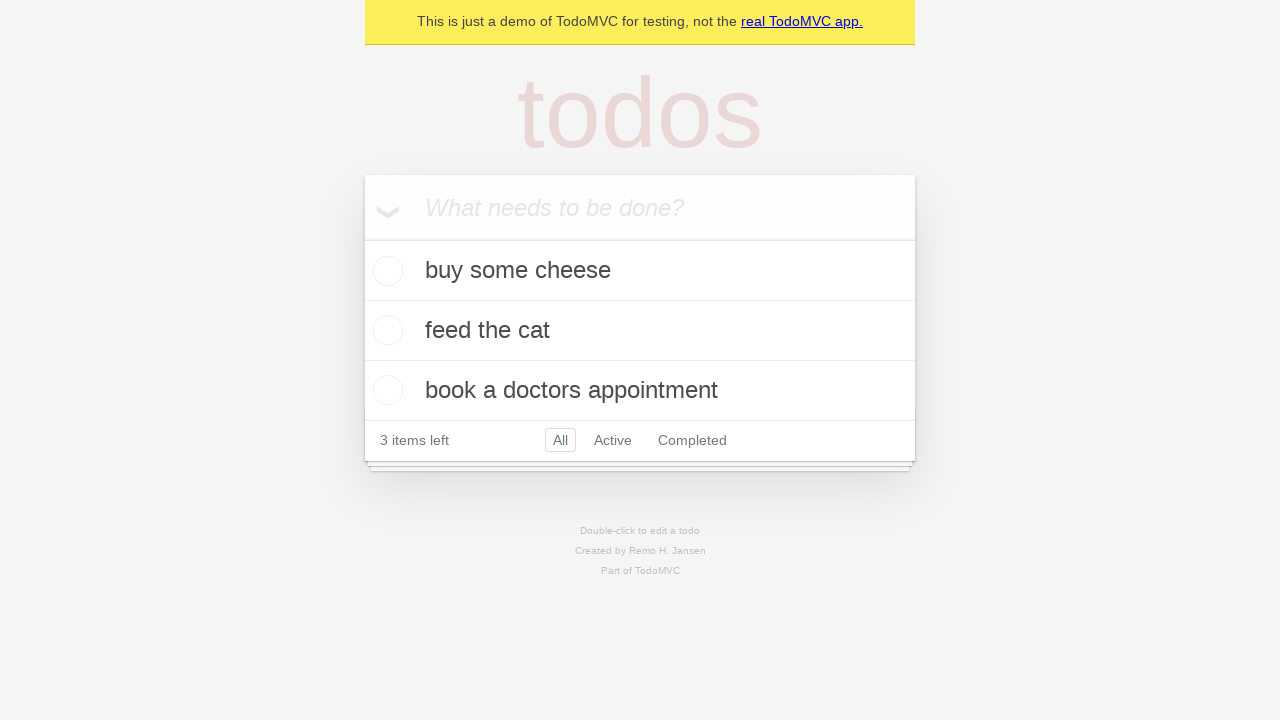

Double-clicked second todo to enter edit mode at (640, 331) on .todo-list li >> nth=1
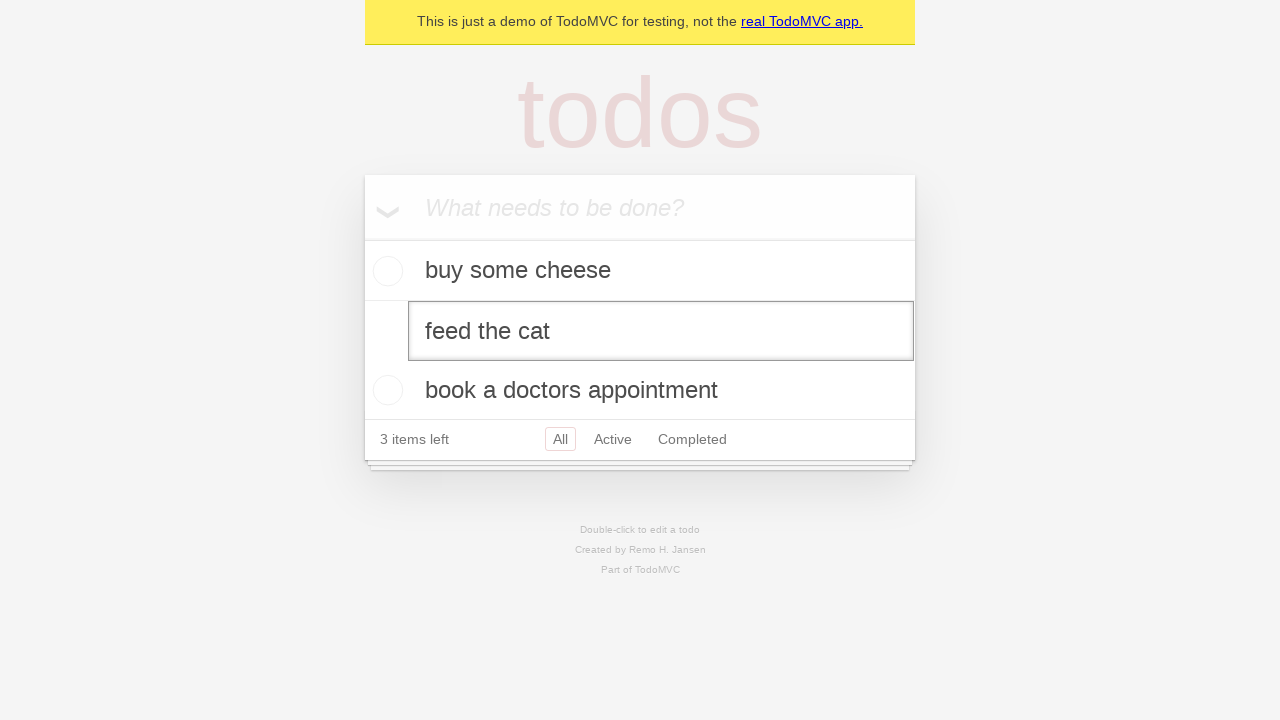

Changed second todo text to 'buy some sausages' on .todo-list li >> nth=1 >> .edit
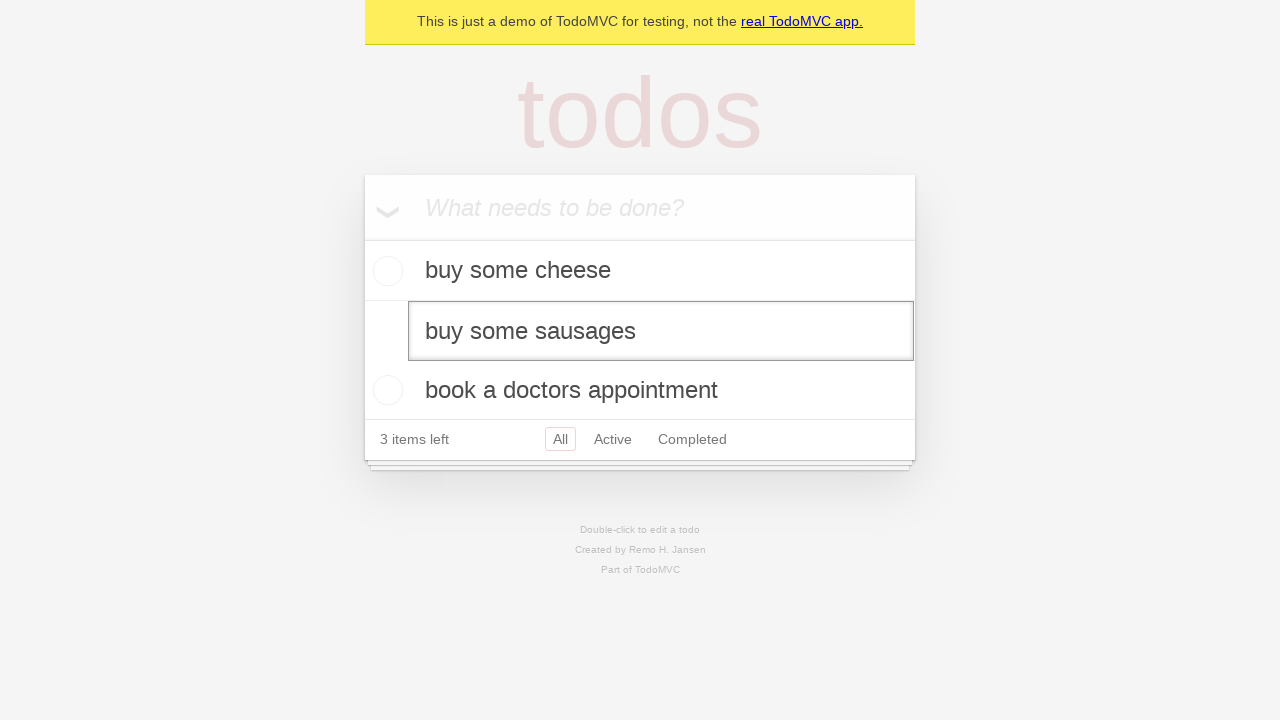

Pressed Enter to confirm the edit on .todo-list li >> nth=1 >> .edit
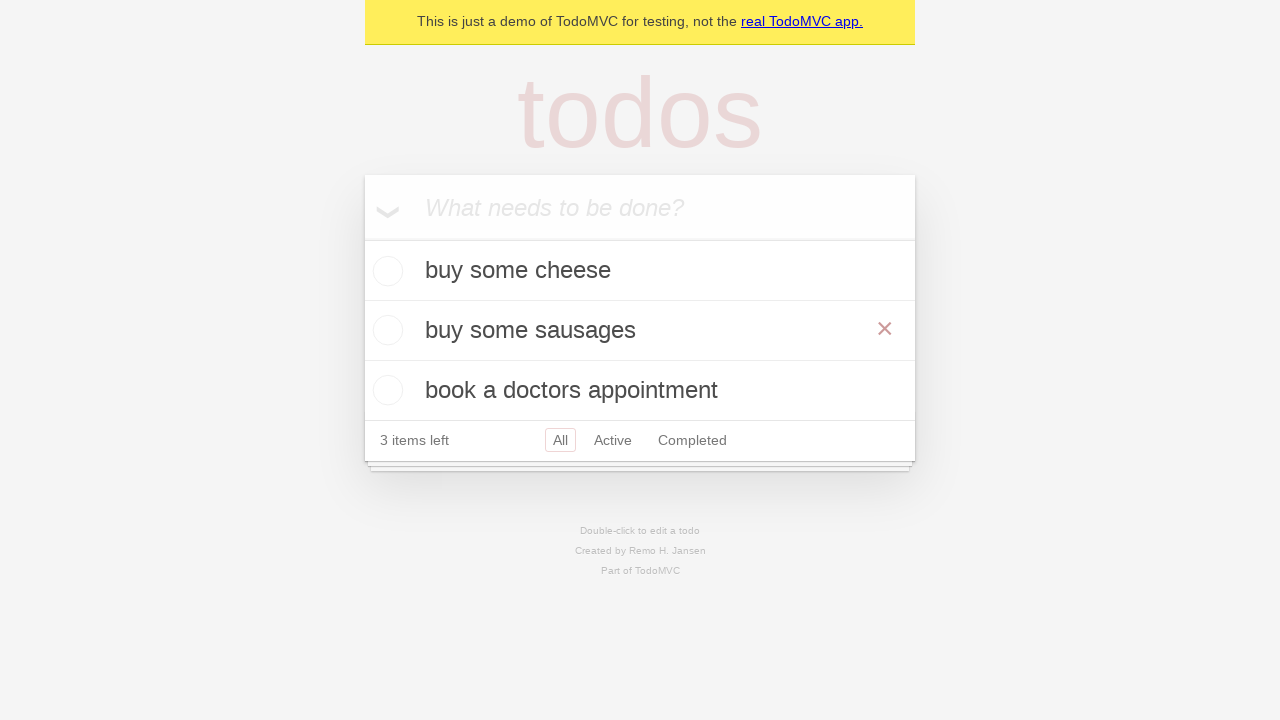

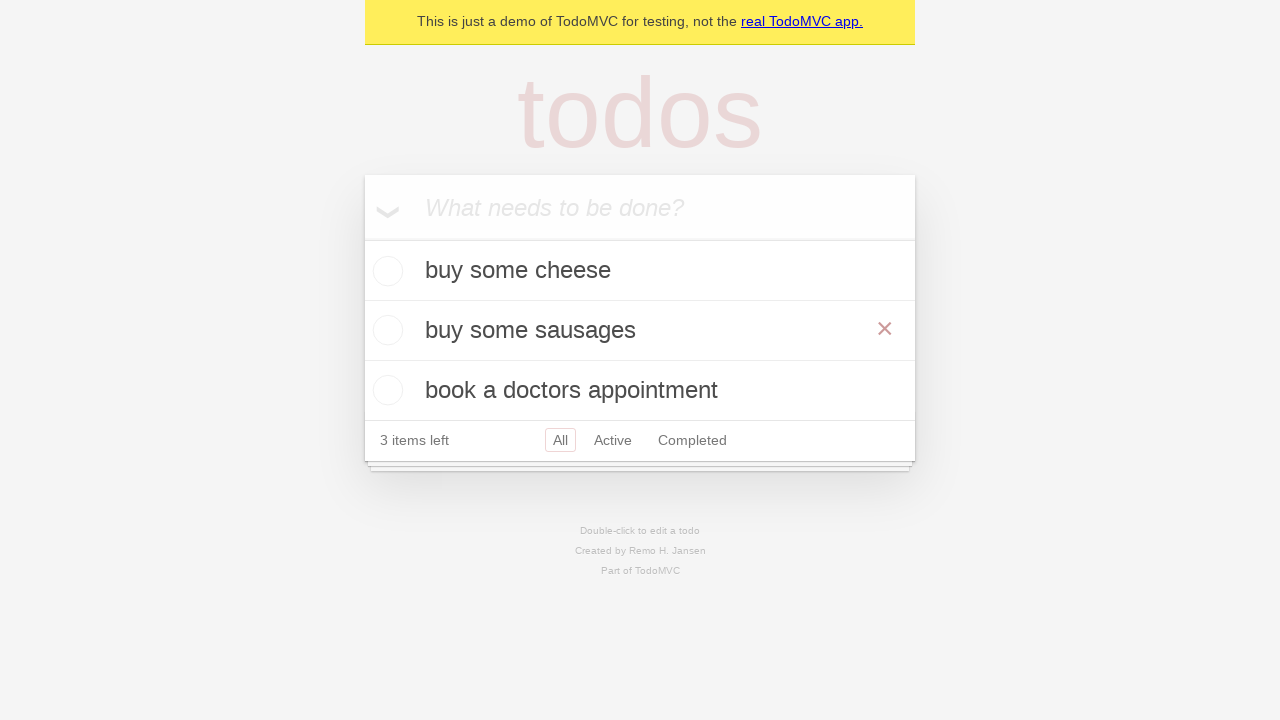